Tests iframe interaction by switching to an iframe, clicking a button that triggers a JavaScript confirm dialog, and accepting the alert

Starting URL: https://www.w3schools.com/jsref/tryit.asp?filename=tryjsref_confirm

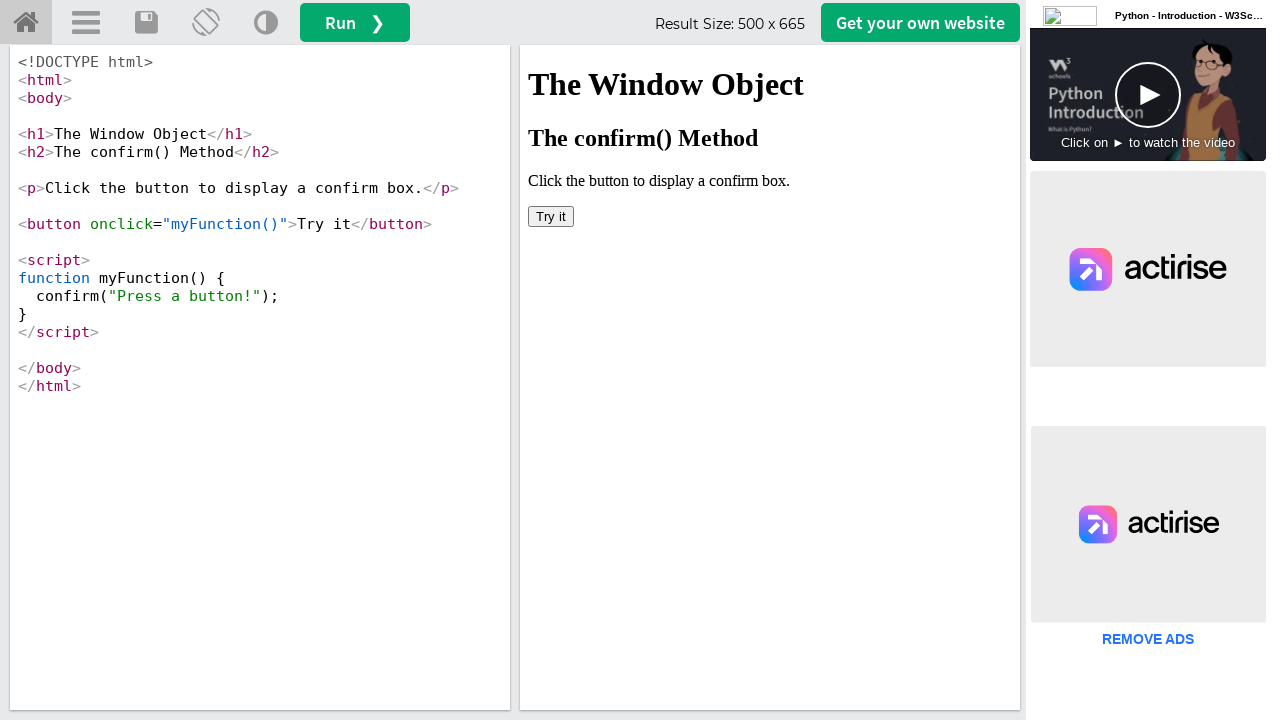

Located iframe with ID 'iframeResult'
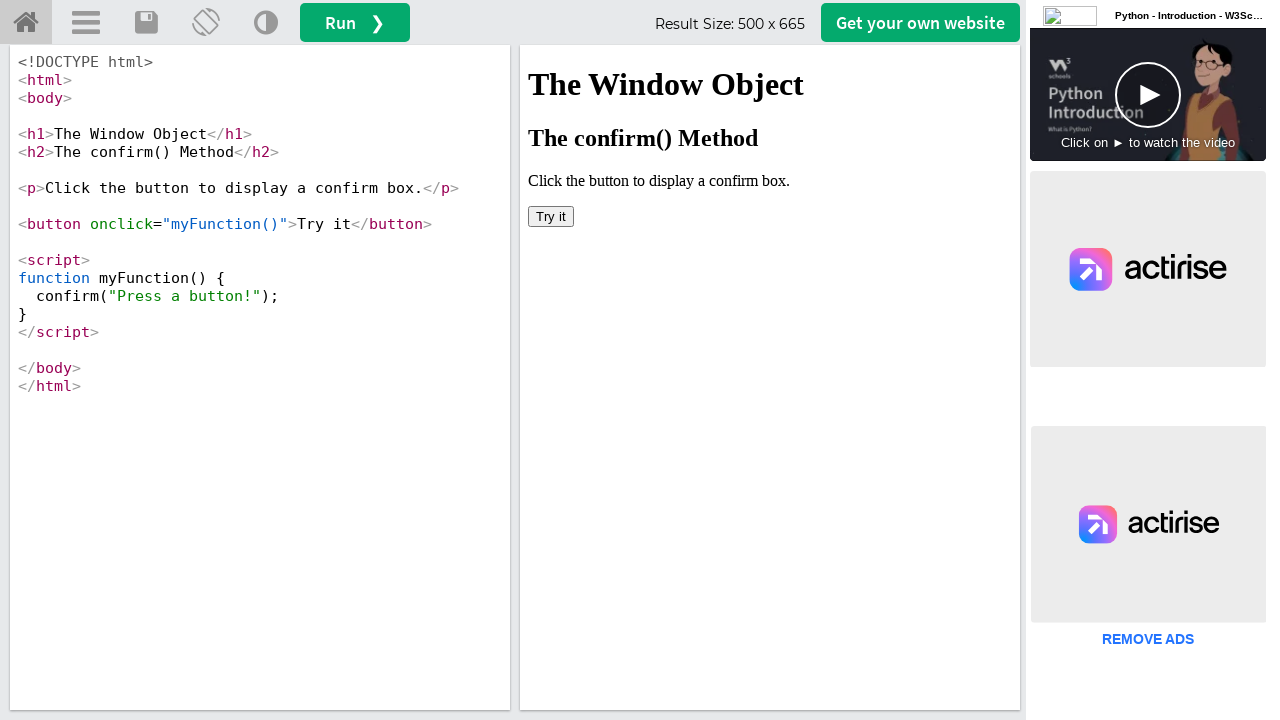

Clicked button in iframe that triggers confirm dialog at (551, 216) on #iframeResult >> internal:control=enter-frame >> xpath=//button[@onclick='myFunc
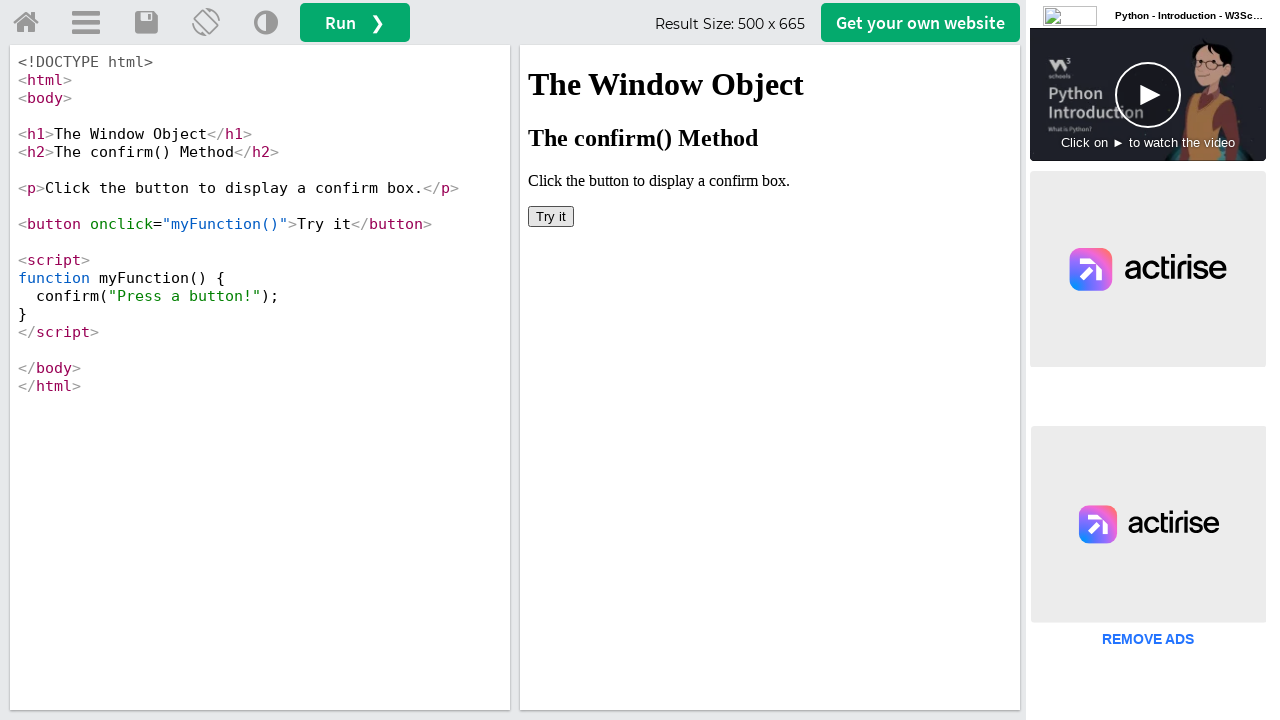

Set up dialog handler to accept confirm dialogs
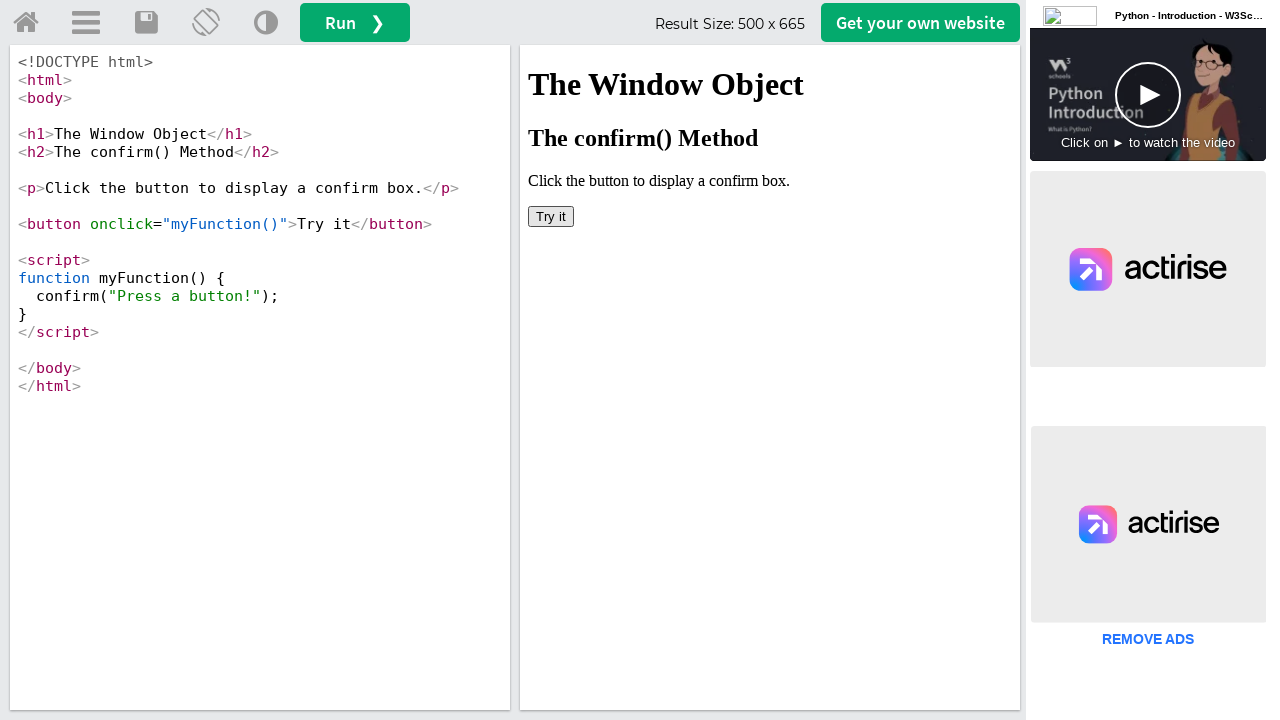

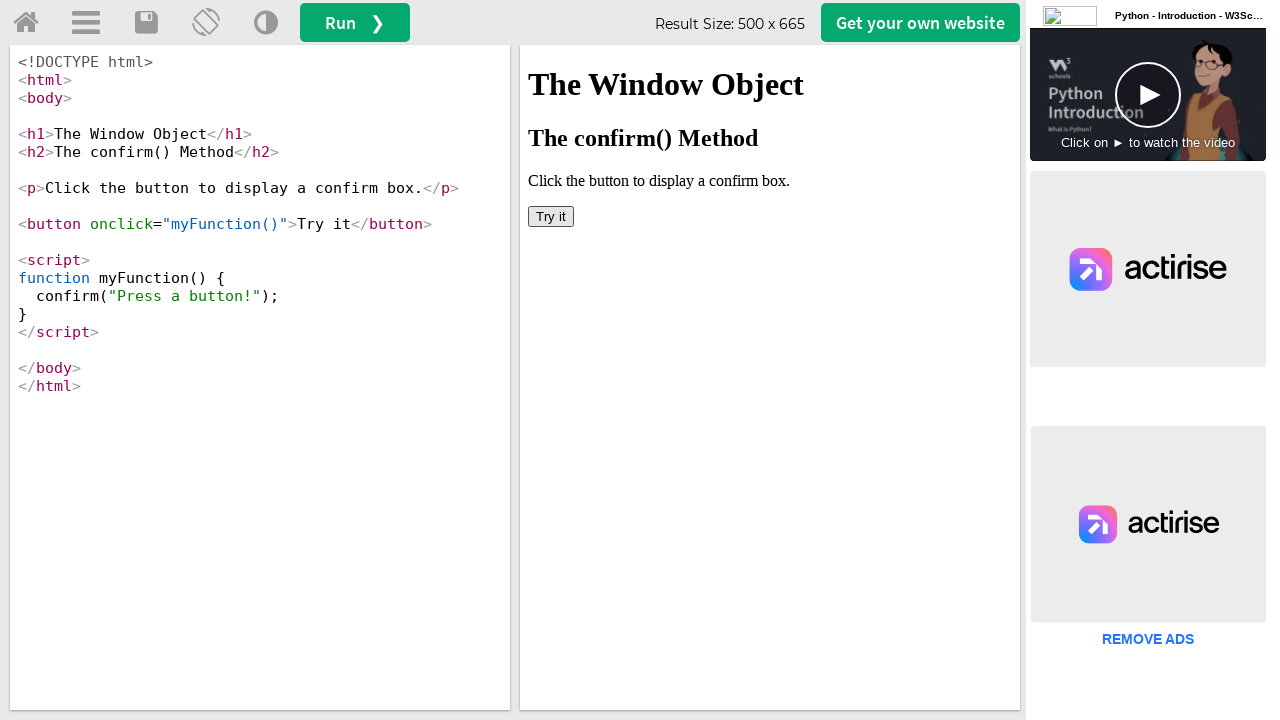